Tests navigation through links on a multi-page website by clicking various navigation elements

Starting URL: https://bonigarcia.dev/selenium-webdriver-java/

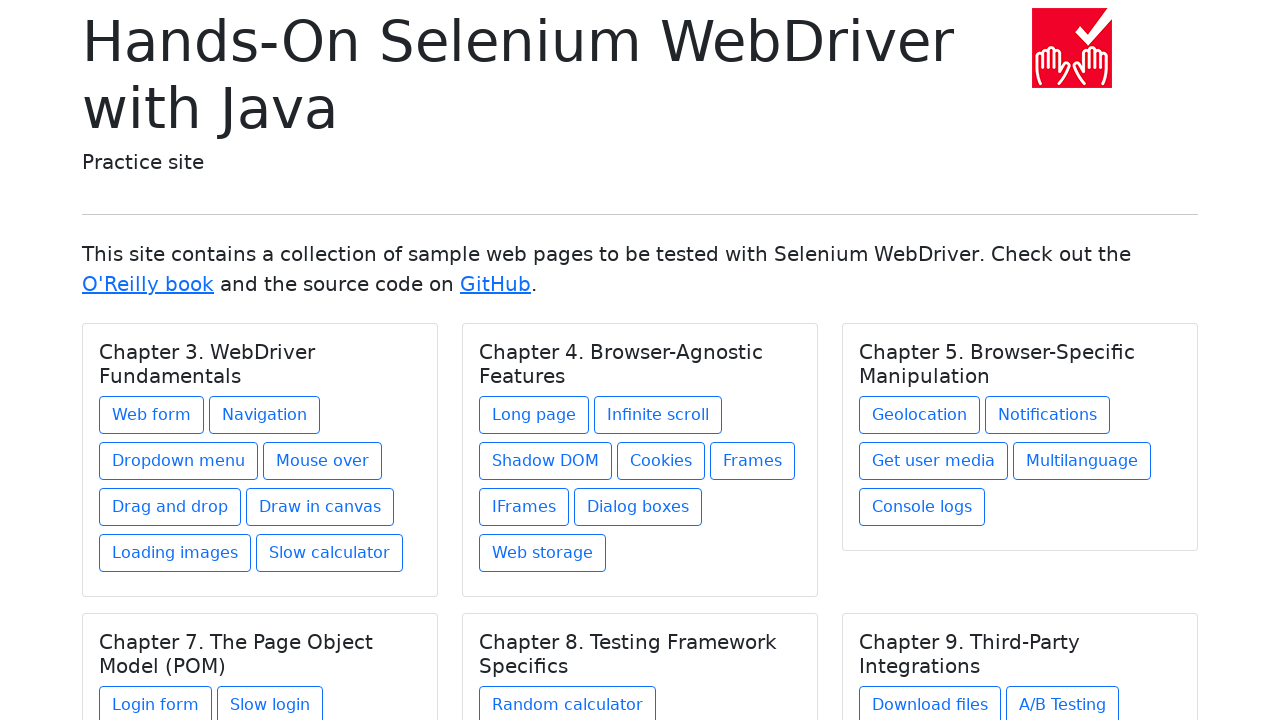

Clicked on Navigation link at (264, 415) on xpath=//a[text()='Navigation']
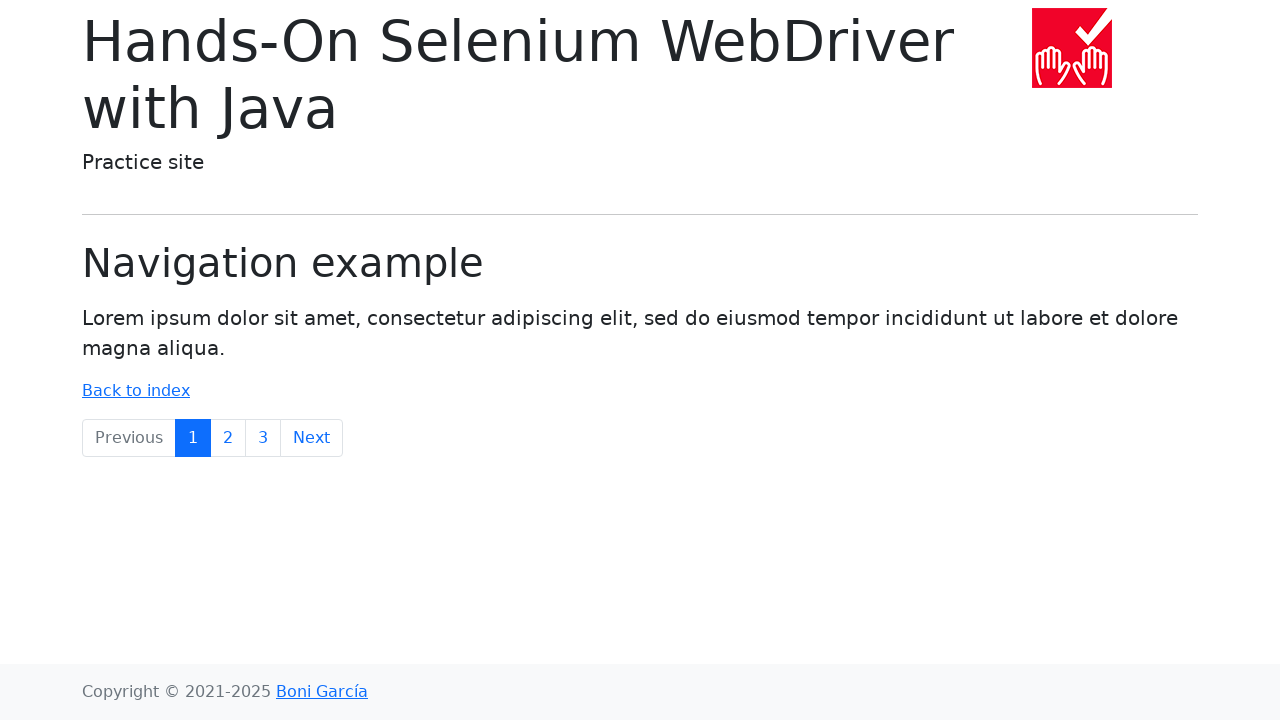

Clicked Next link to navigate to next page at (312, 438) on xpath=//a[text()='Next']
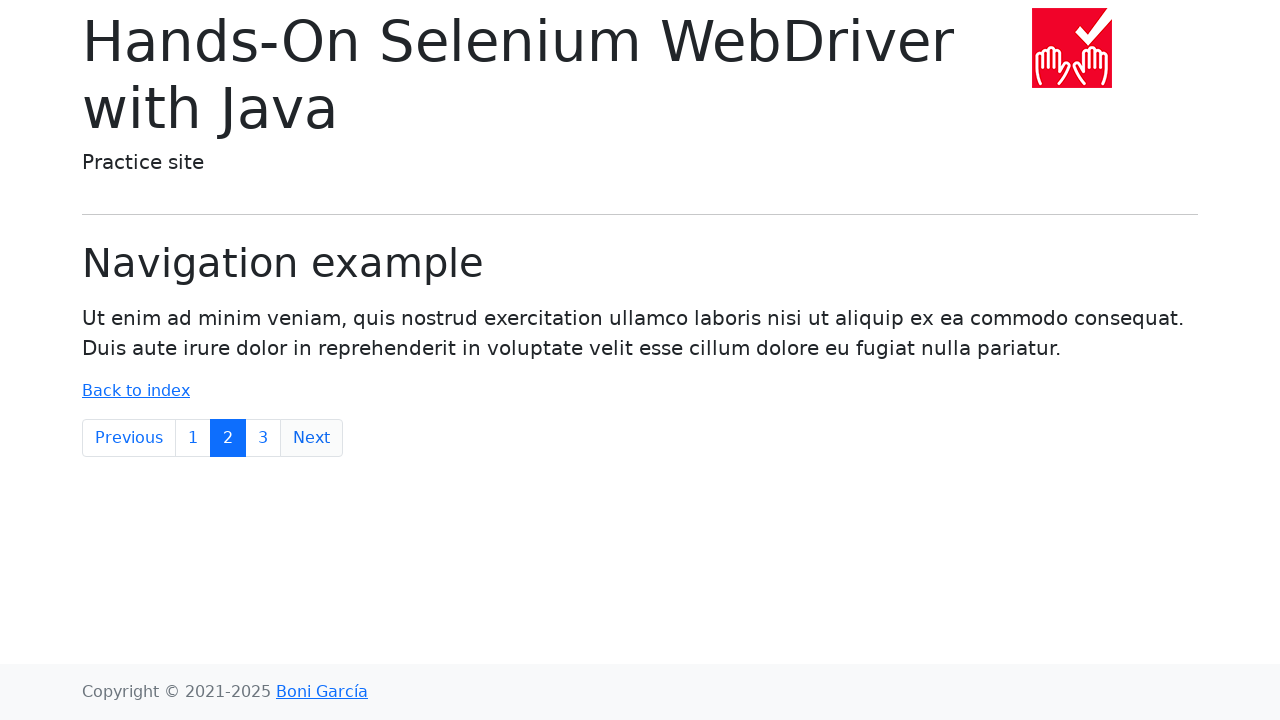

Clicked on page 3 navigation link at (263, 438) on xpath=//a[text()='3']
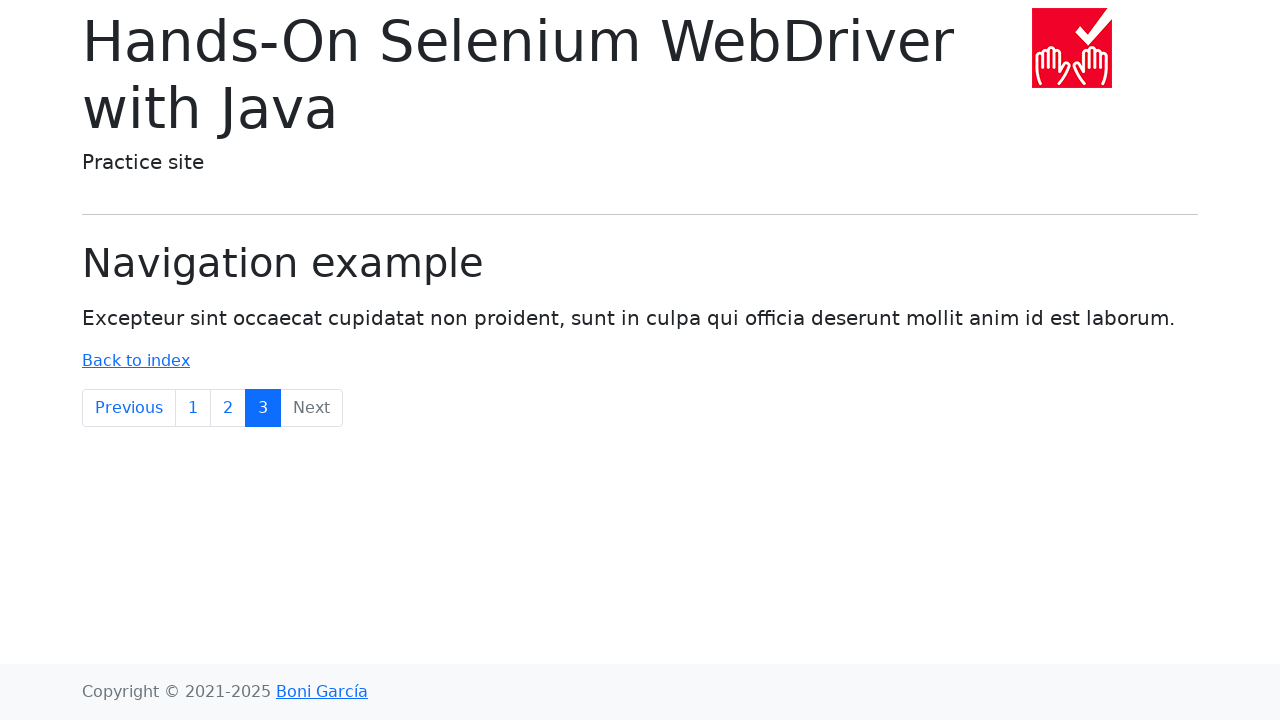

Clicked on page 2 navigation link at (228, 408) on xpath=//a[text()='2']
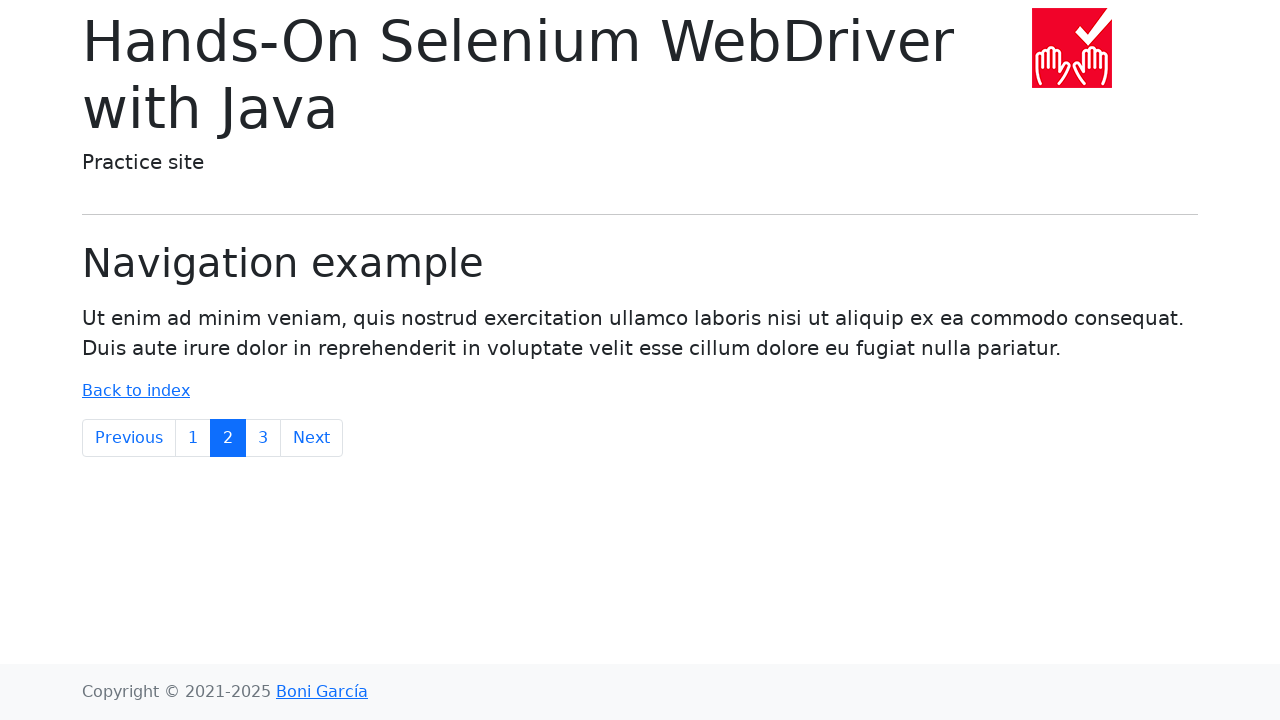

Clicked Previous link to navigate to previous page at (129, 438) on xpath=//a[text()='Previous']
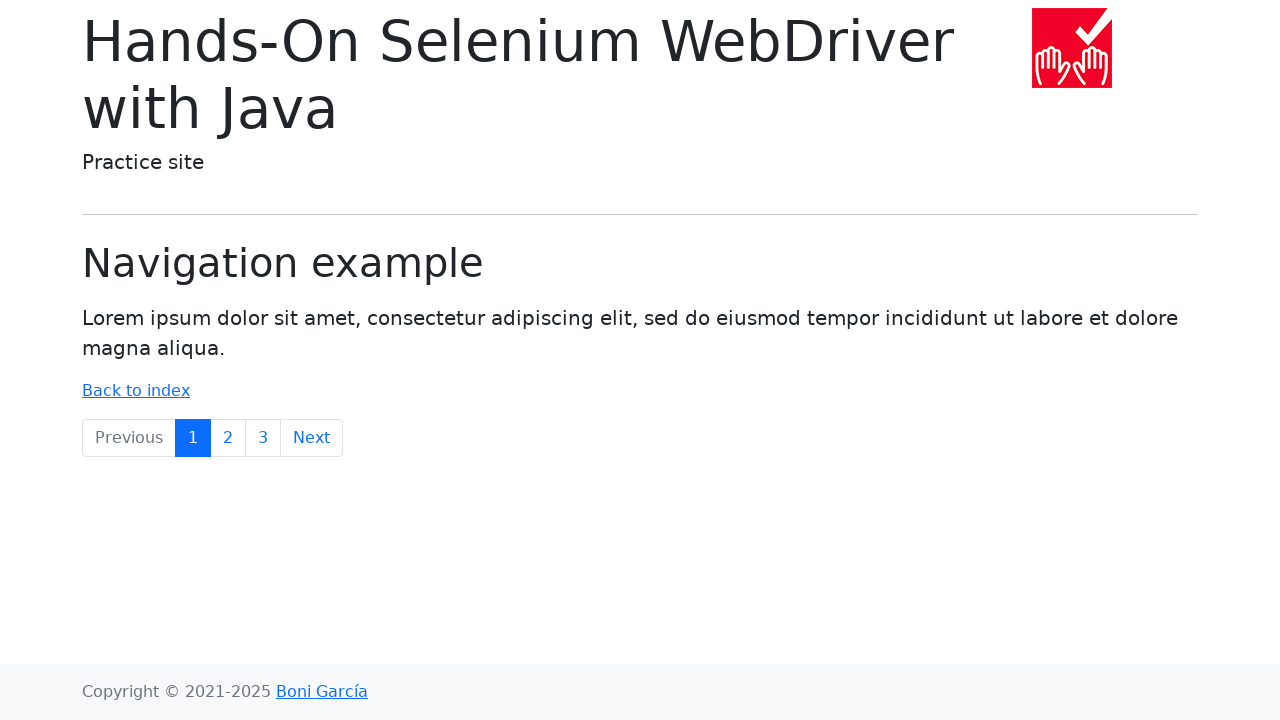

Retrieved body text content to verify page loaded
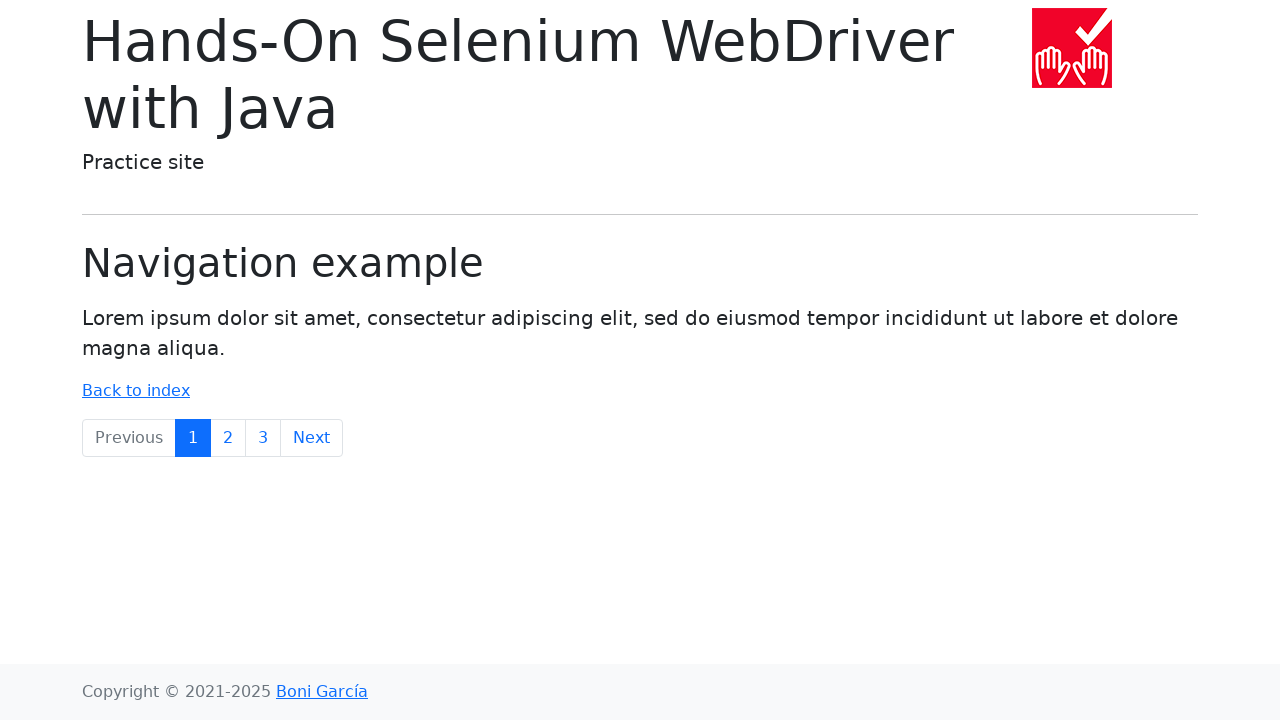

Verified 'Lorem ipsum' text is present in page content
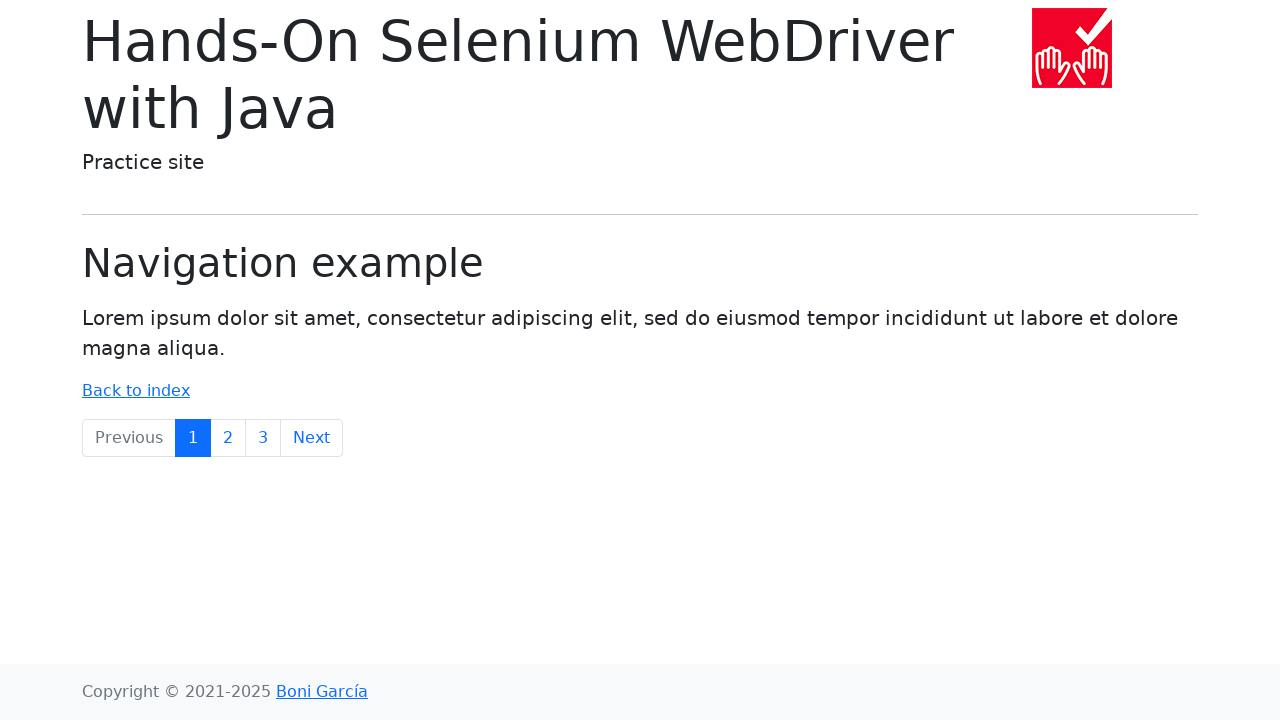

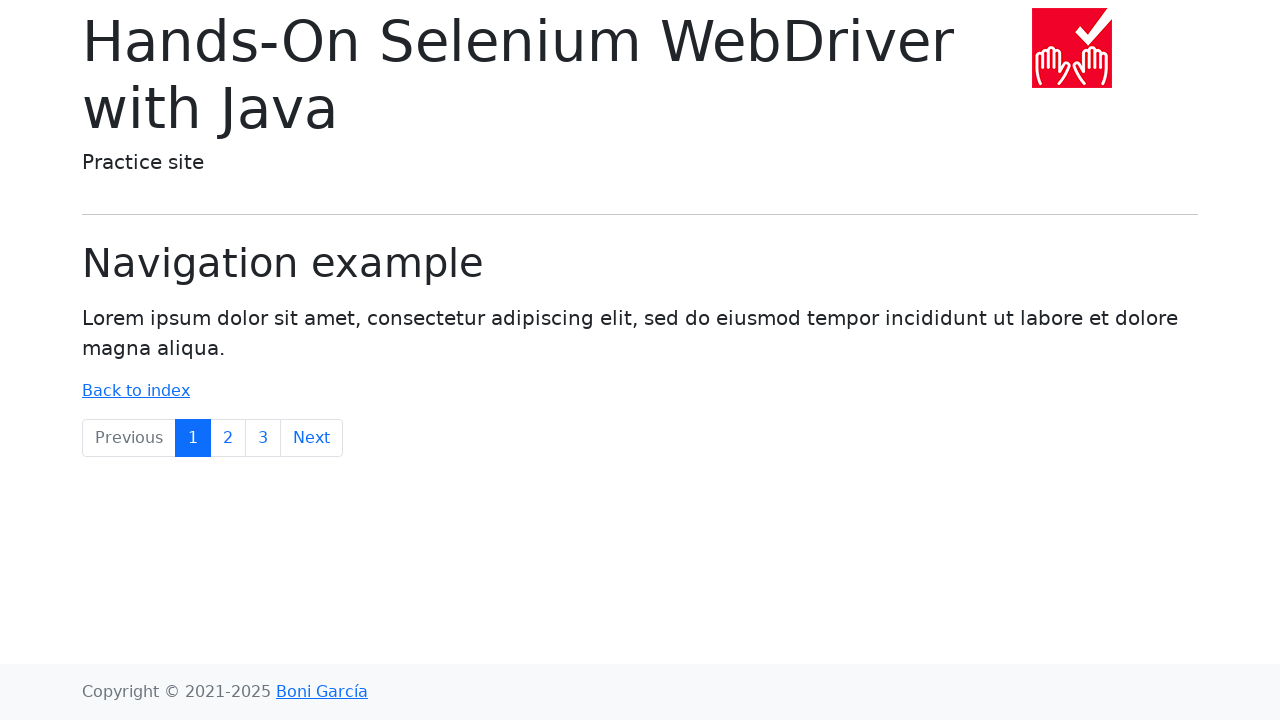